Tests various text input field interactions on a practice form including filling text, appending to existing text, clearing text, checking if a field is disabled, and triggering validation error messages.

Starting URL: https://www.leafground.com/input.xhtml

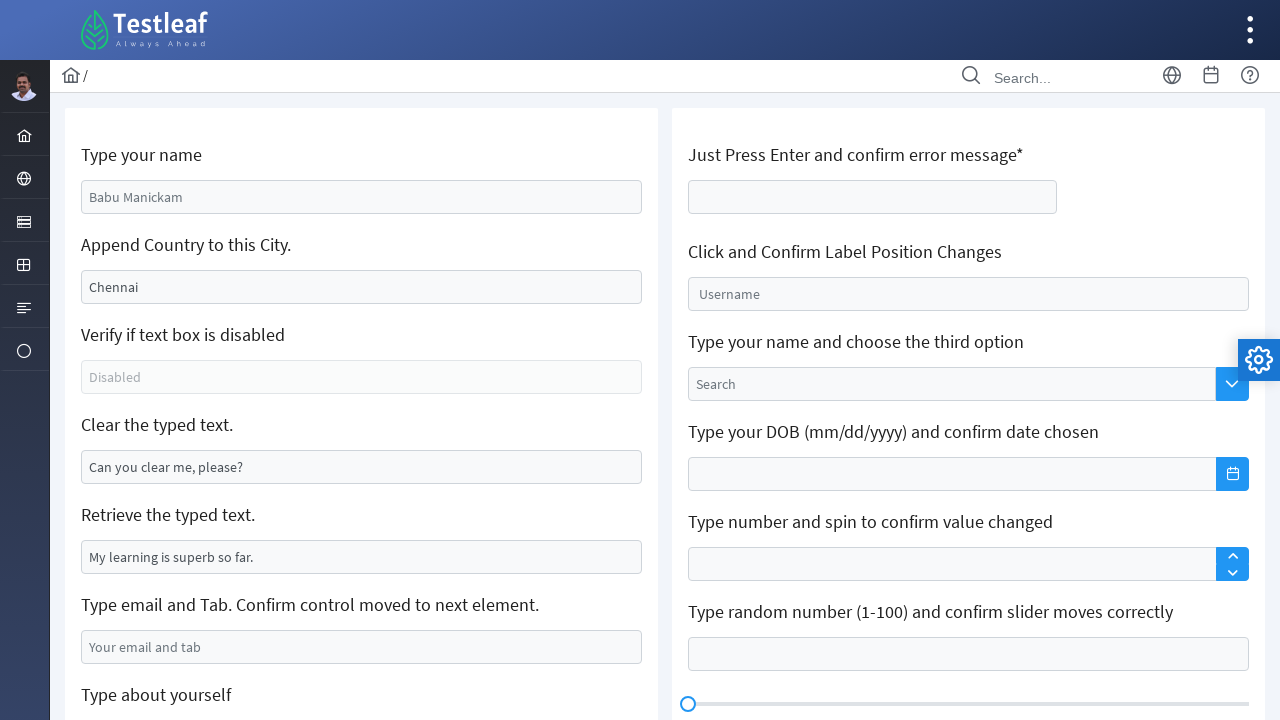

Filled name field with 'Parthibhan' on input[name='j_idt88:name']
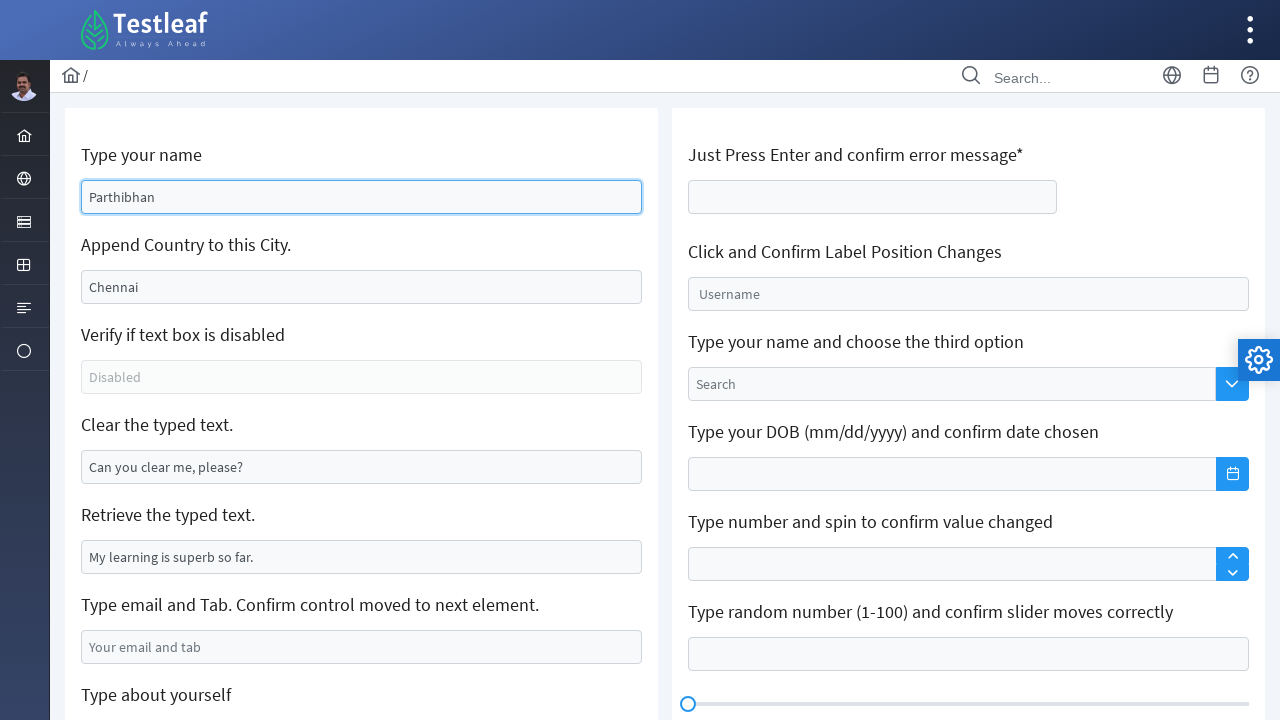

Located Chennai input field
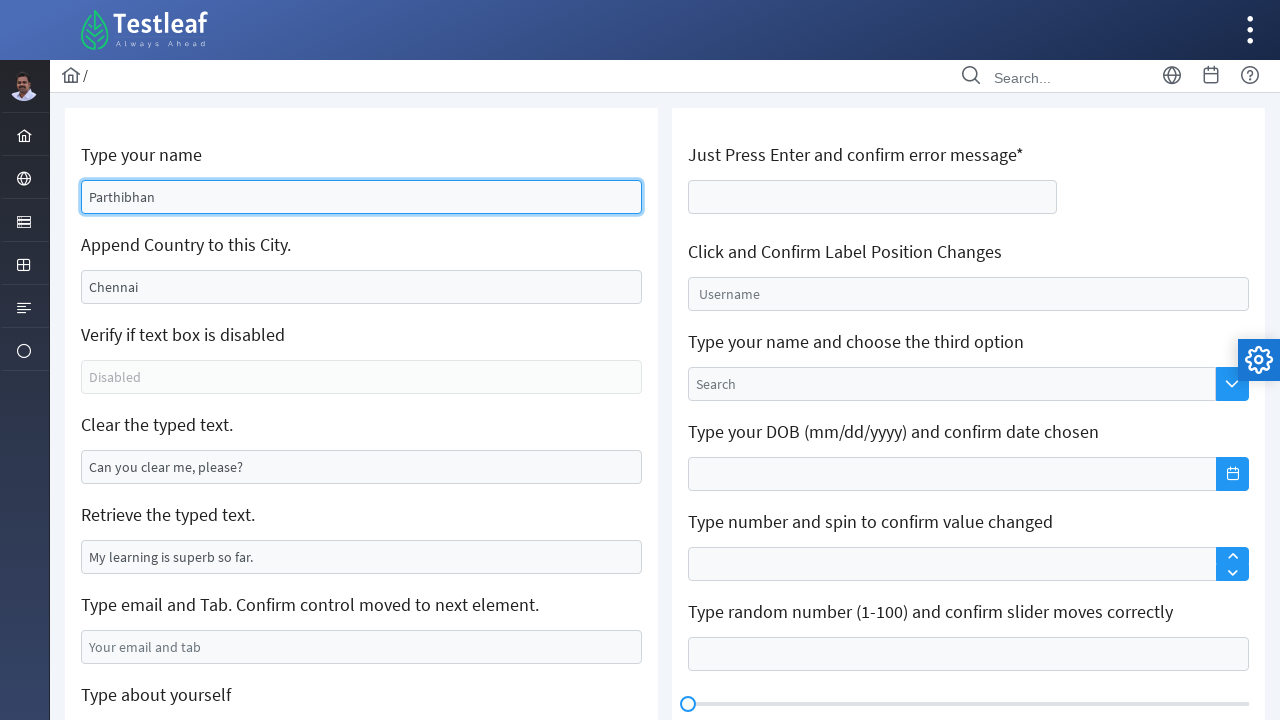

Retrieved current value from Chennai field
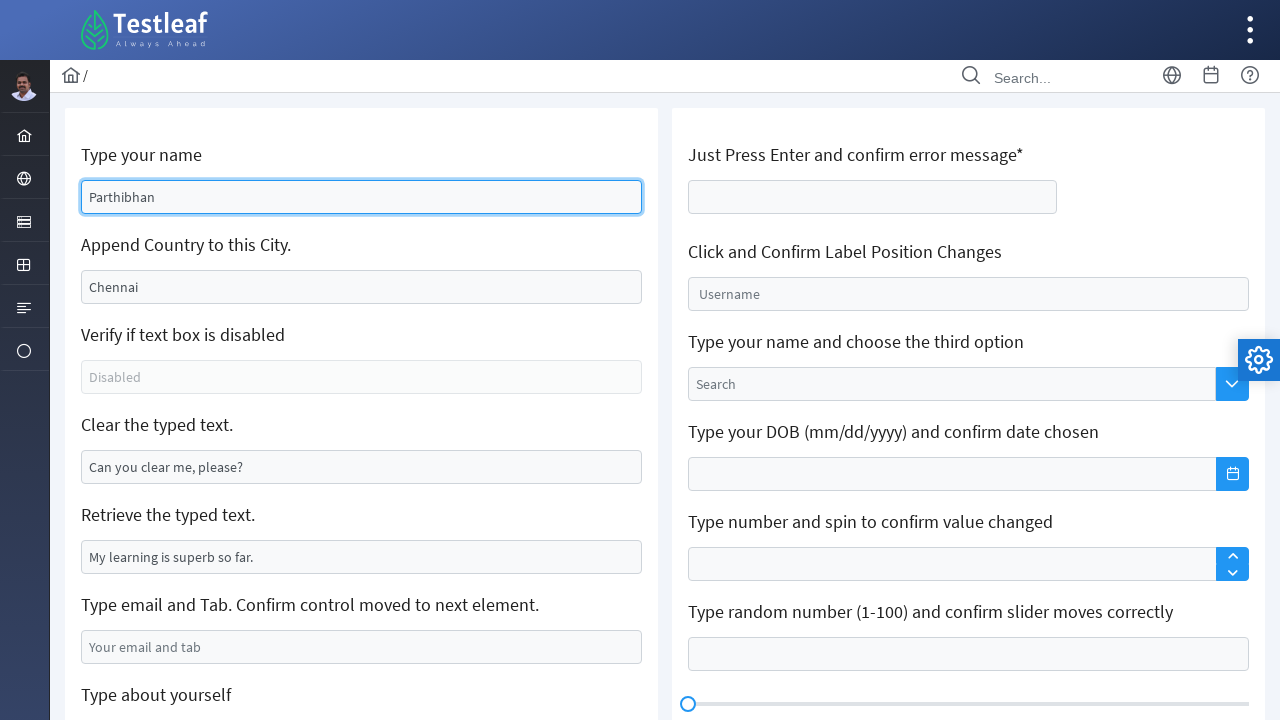

Appended ' okay' to Chennai field on input[value='Chennai']
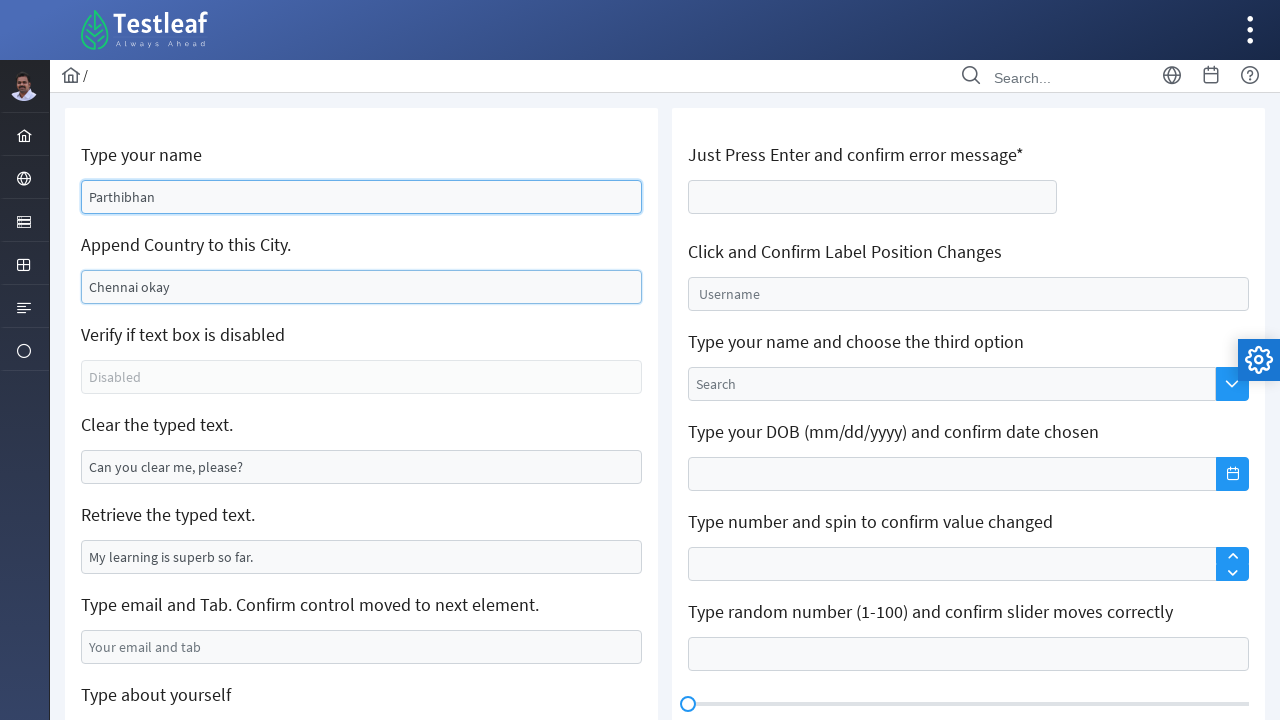

Cleared the 'Can you clear me, please?' text field on input[value='Can you clear me, please?']
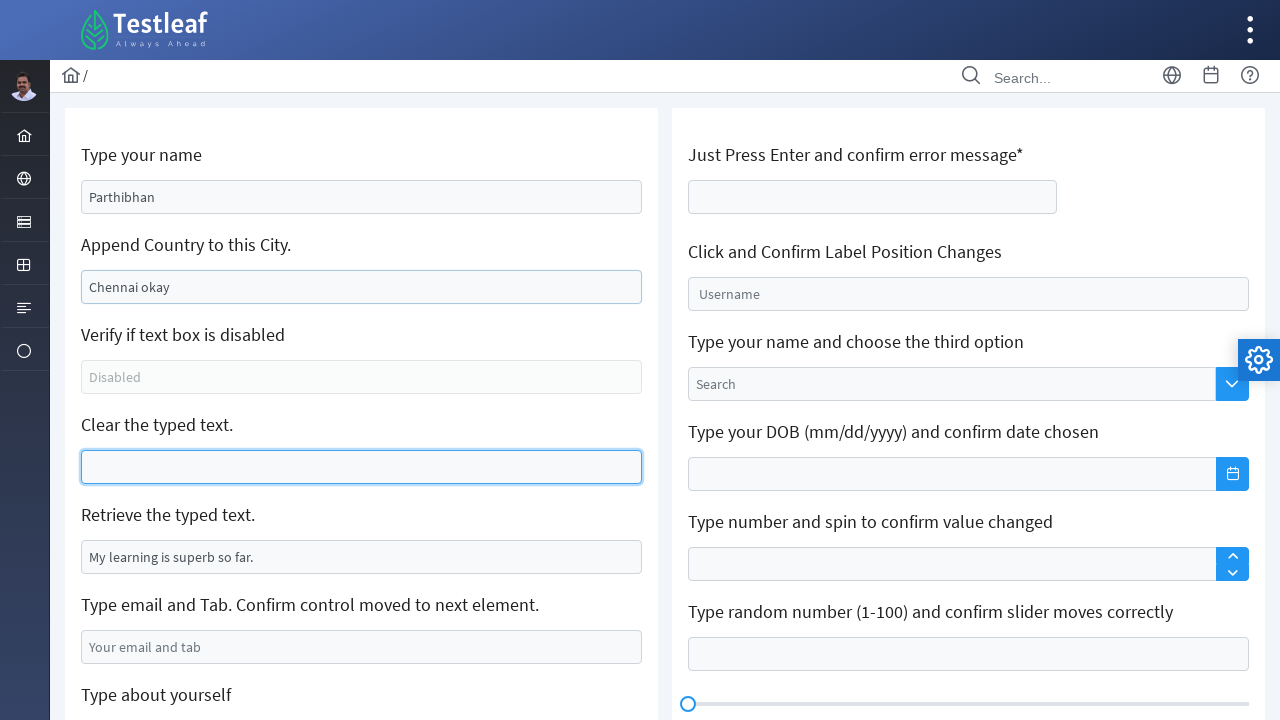

Located text field with name 'j_idt88:j_idt97'
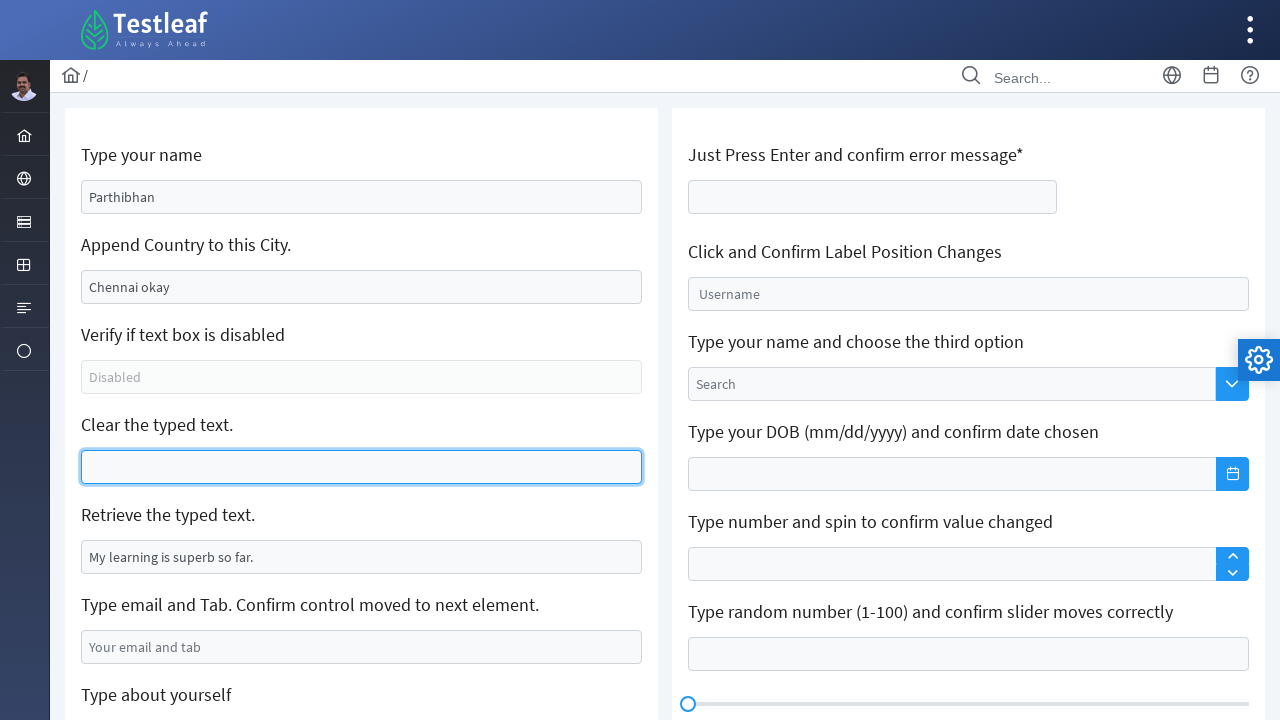

Retrieved text value from field: 'My learning is superb so far.'
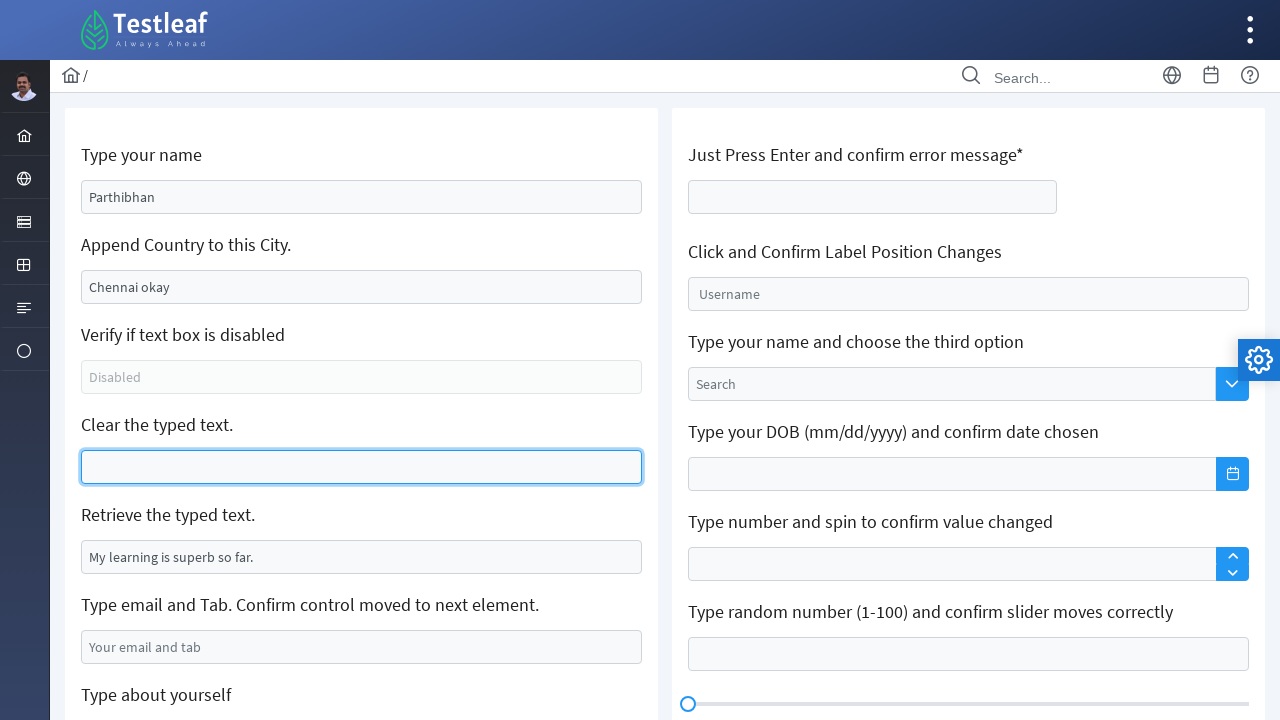

Located disabled field with name 'j_idt88:j_idt93'
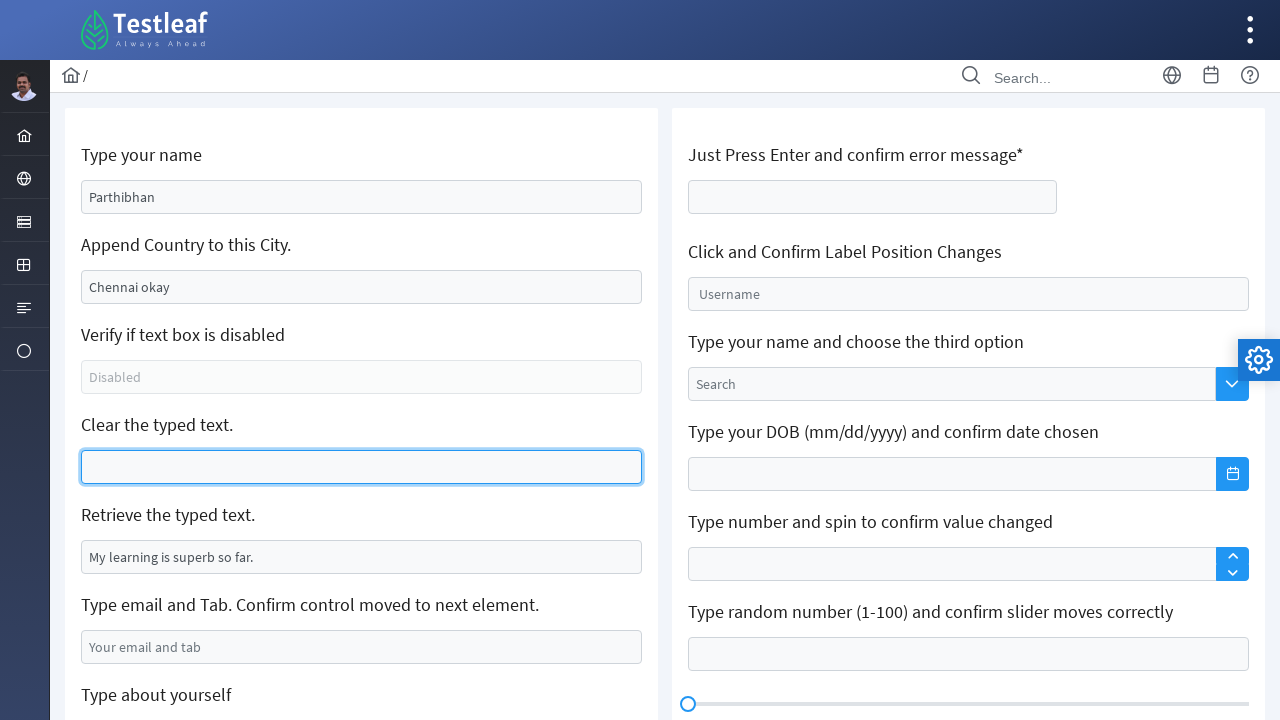

Checked if disabled field is enabled: False
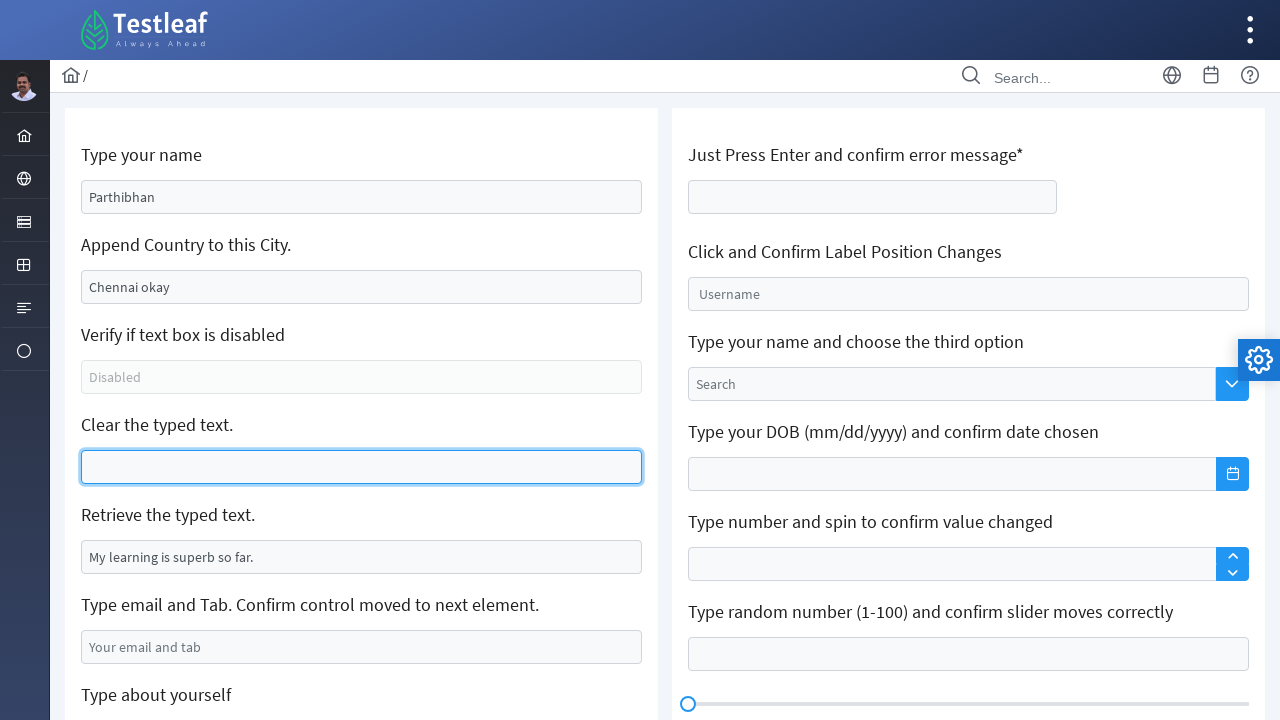

Located age input field
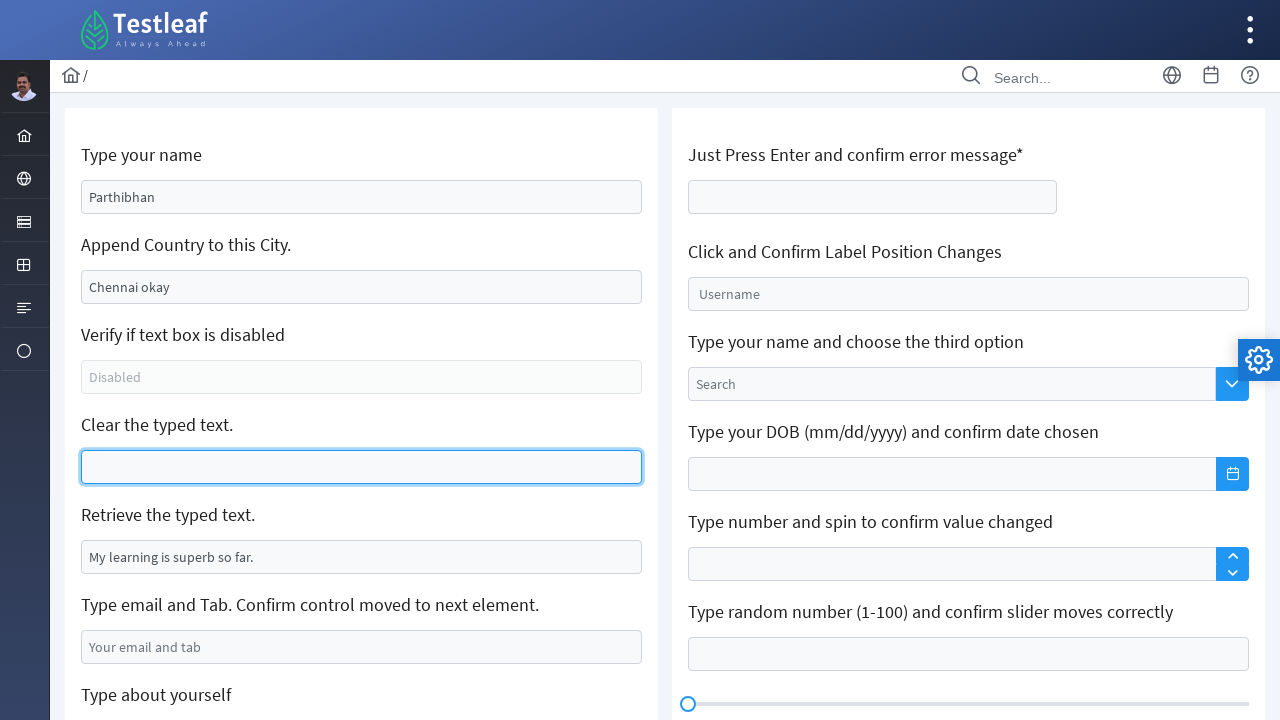

Clicked on age field at (873, 197) on input[name='j_idt106:thisform:age']
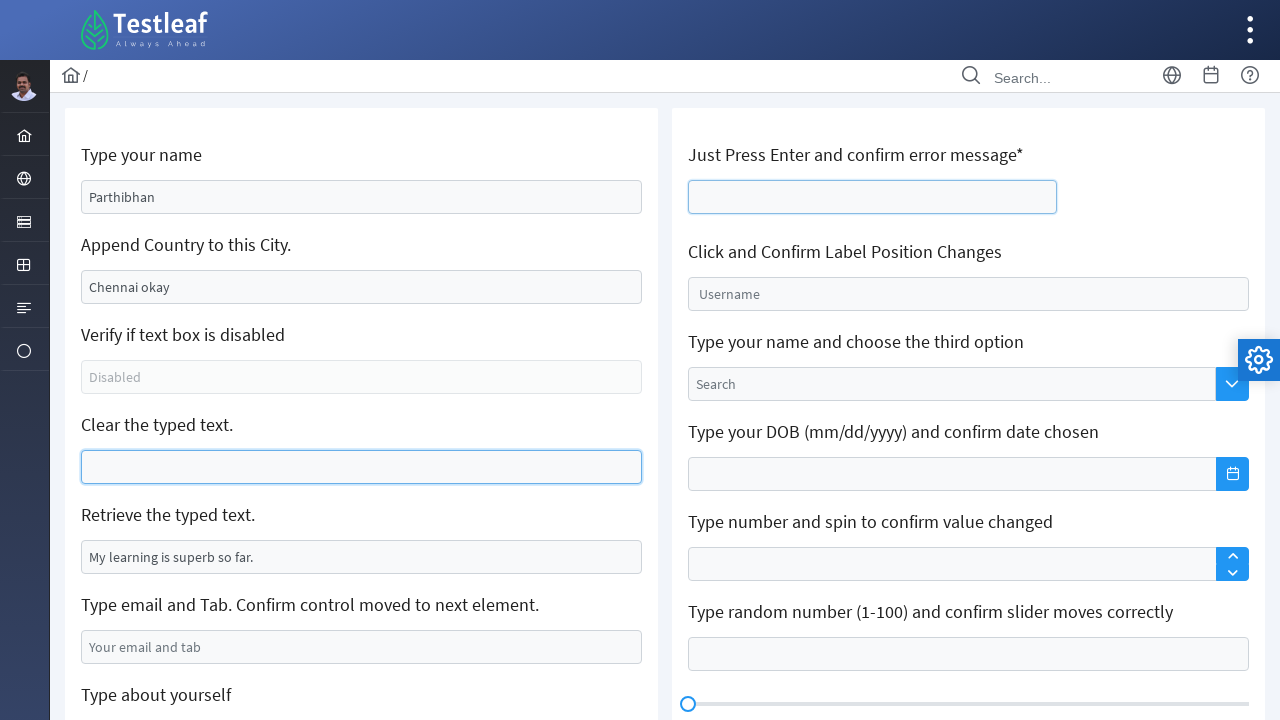

Pressed Enter on age field to trigger validation on input[name='j_idt106:thisform:age']
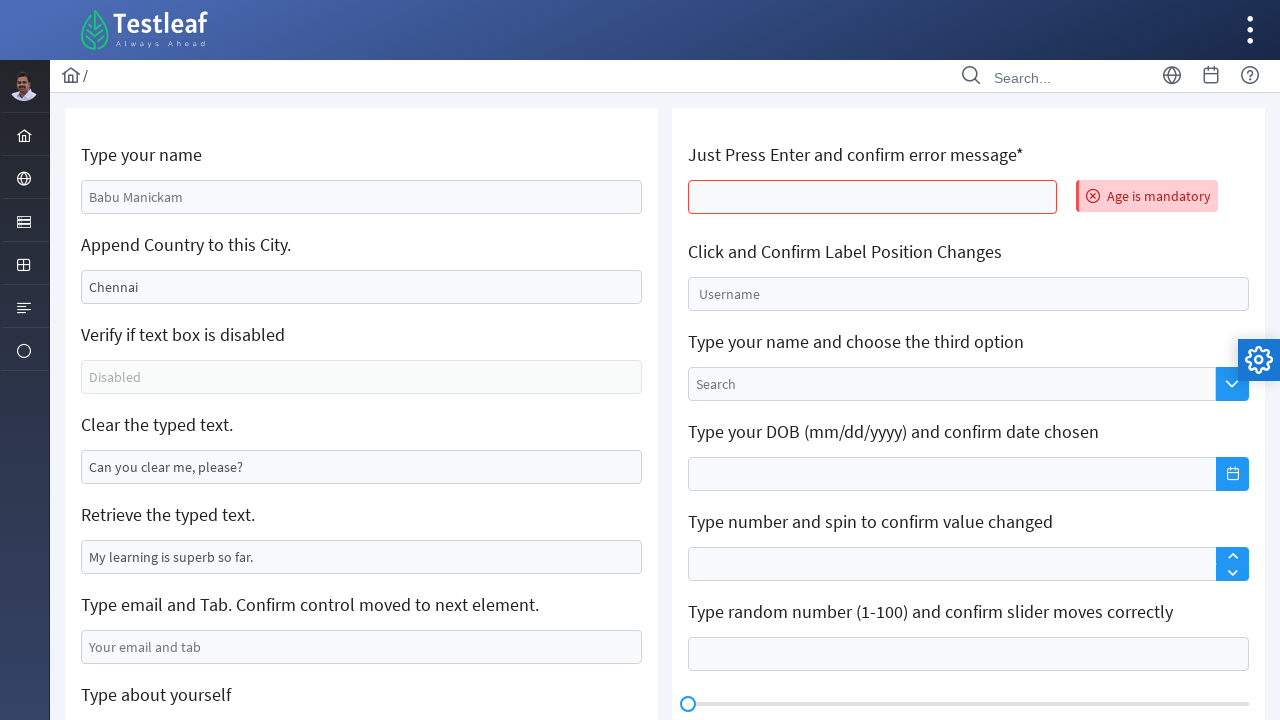

Located error message element 'Age is mandatory'
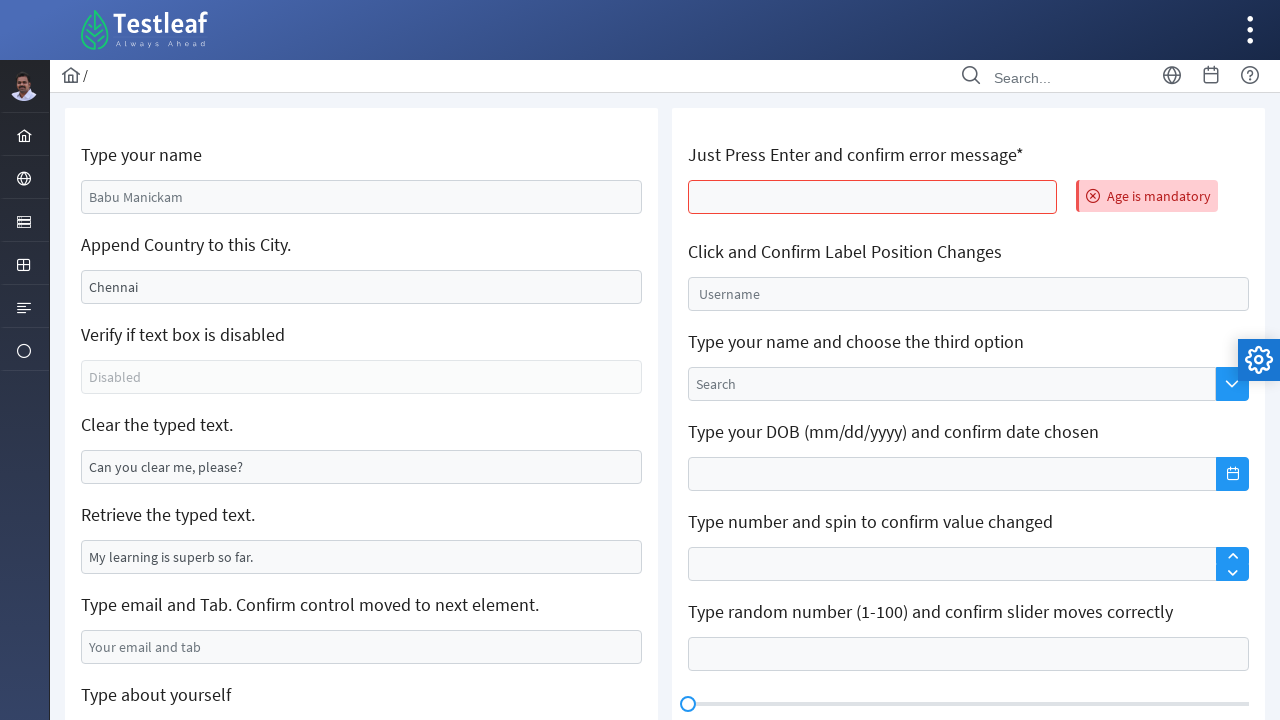

Waited for and verified error message 'Age is mandatory' is displayed
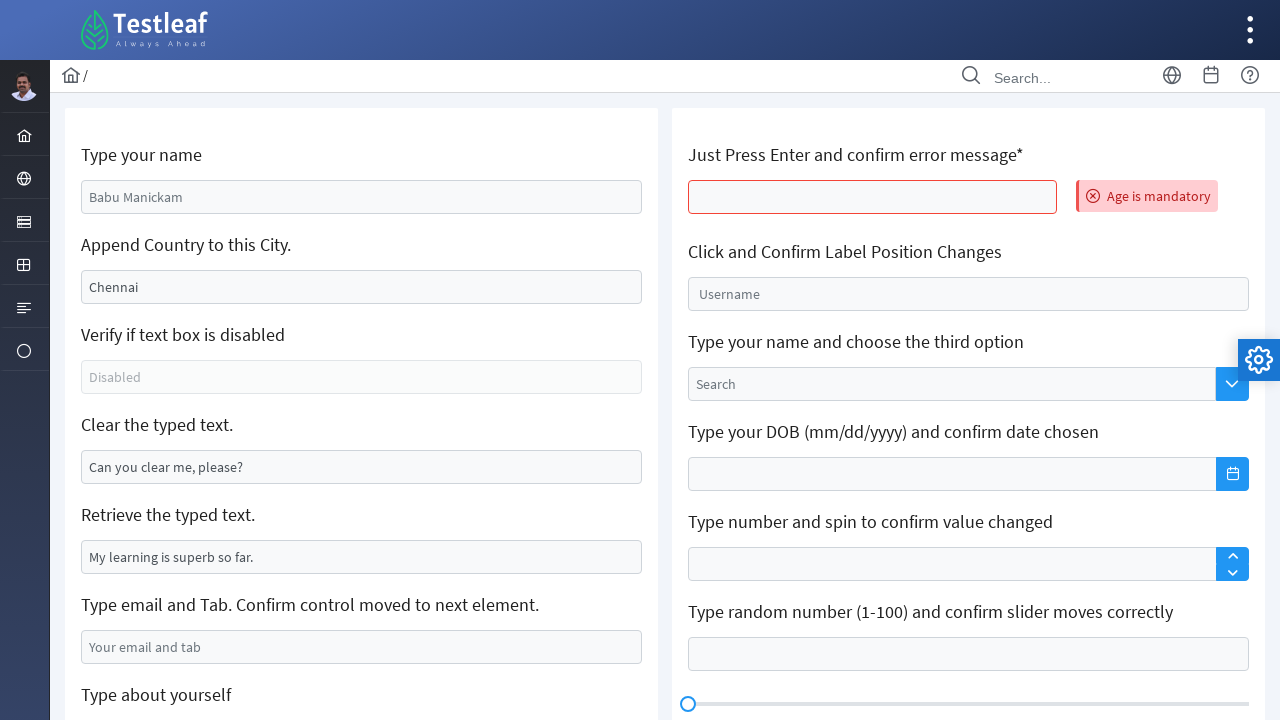

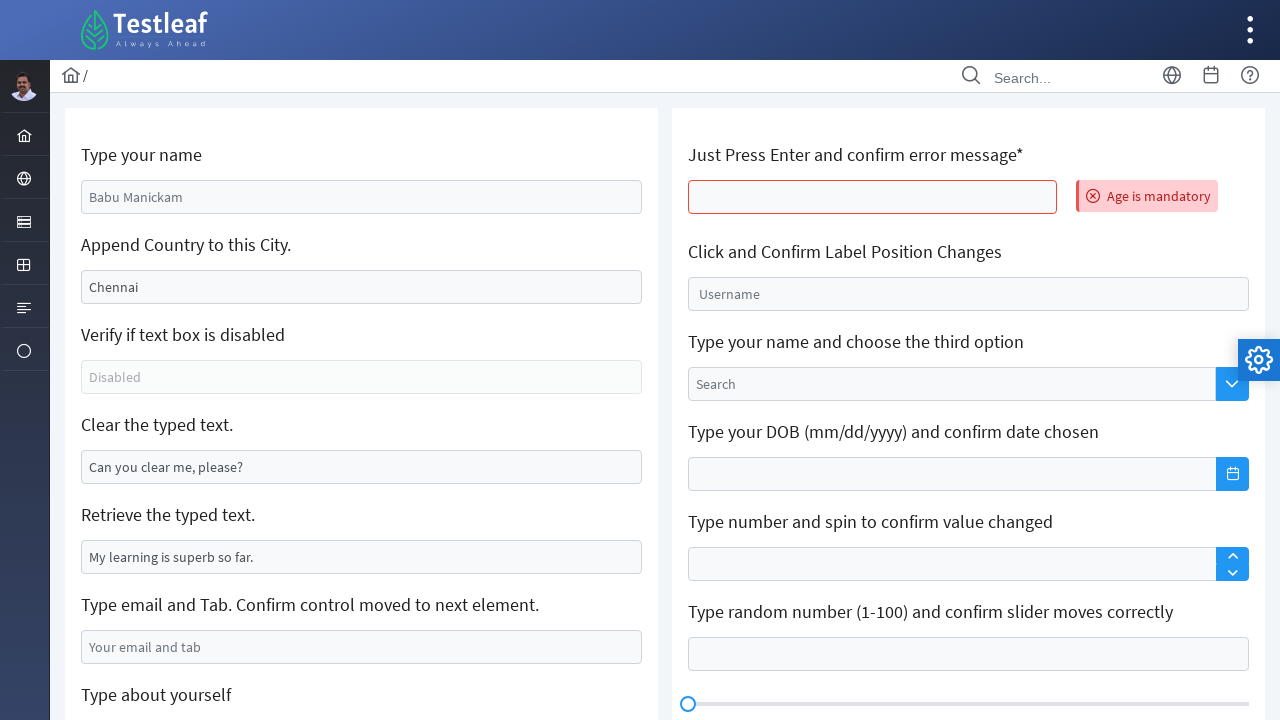